Tests a JavaScript prompt box by clicking a button, entering text in the prompt, and verifying the entered text is displayed

Starting URL: https://demoqa.com/alerts

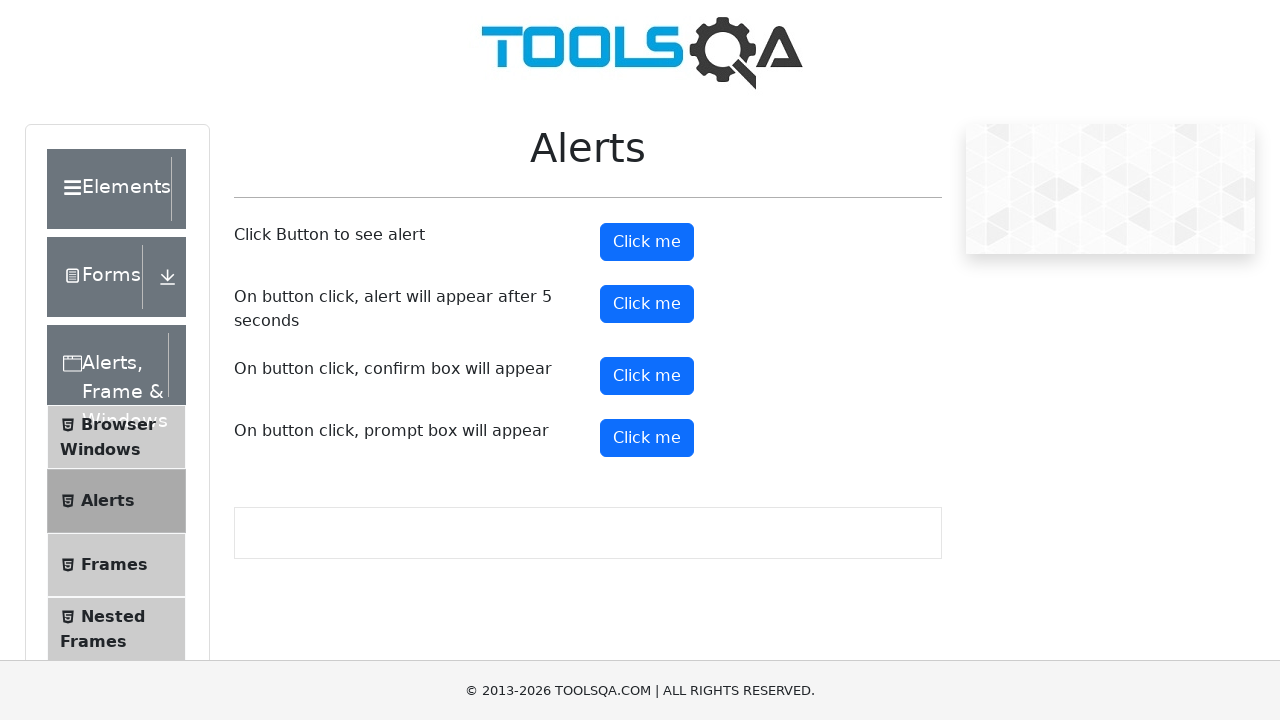

Set up dialog handler to accept prompt with 'Test text'
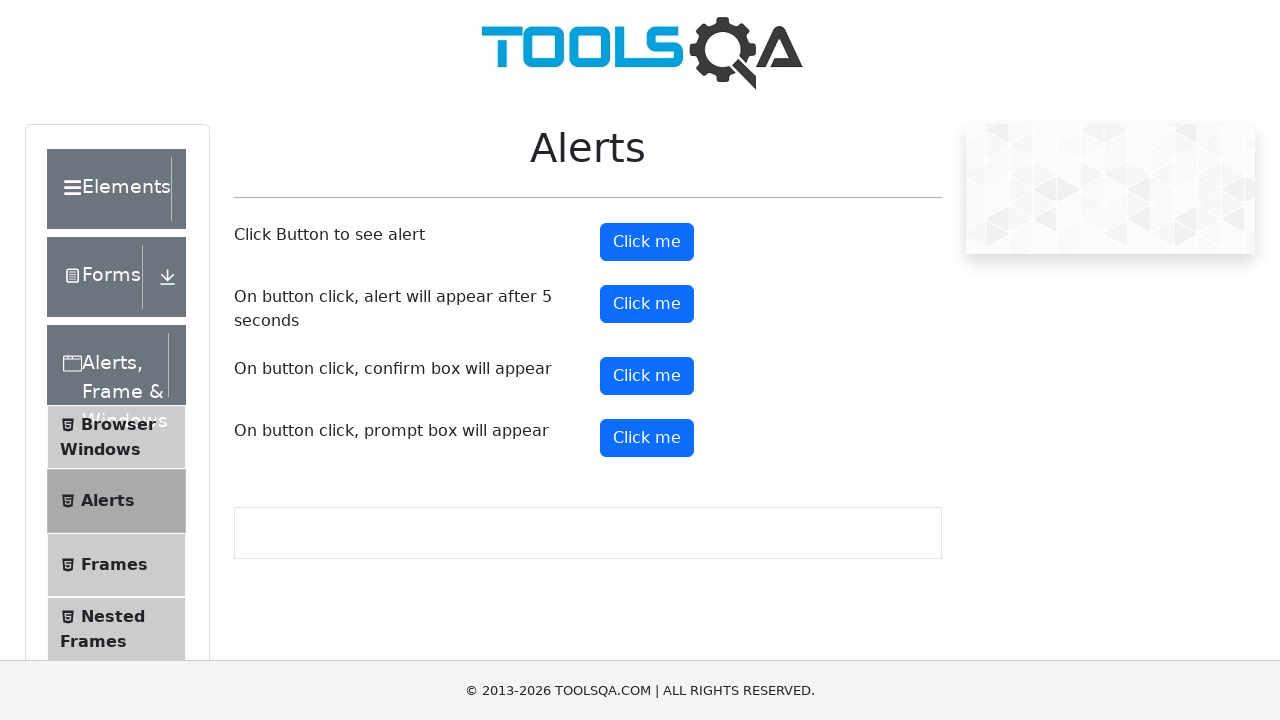

Clicked prompt button to trigger JavaScript prompt box at (647, 438) on #promtButton
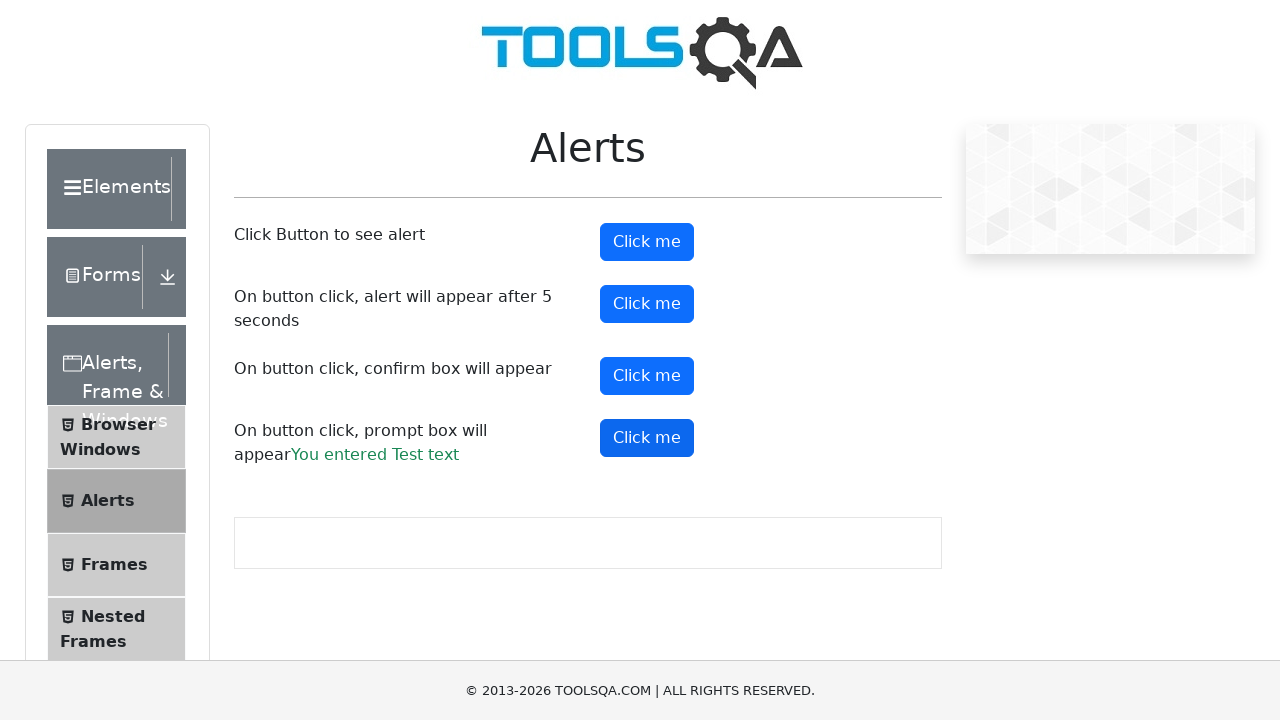

Prompt result text appeared on the page
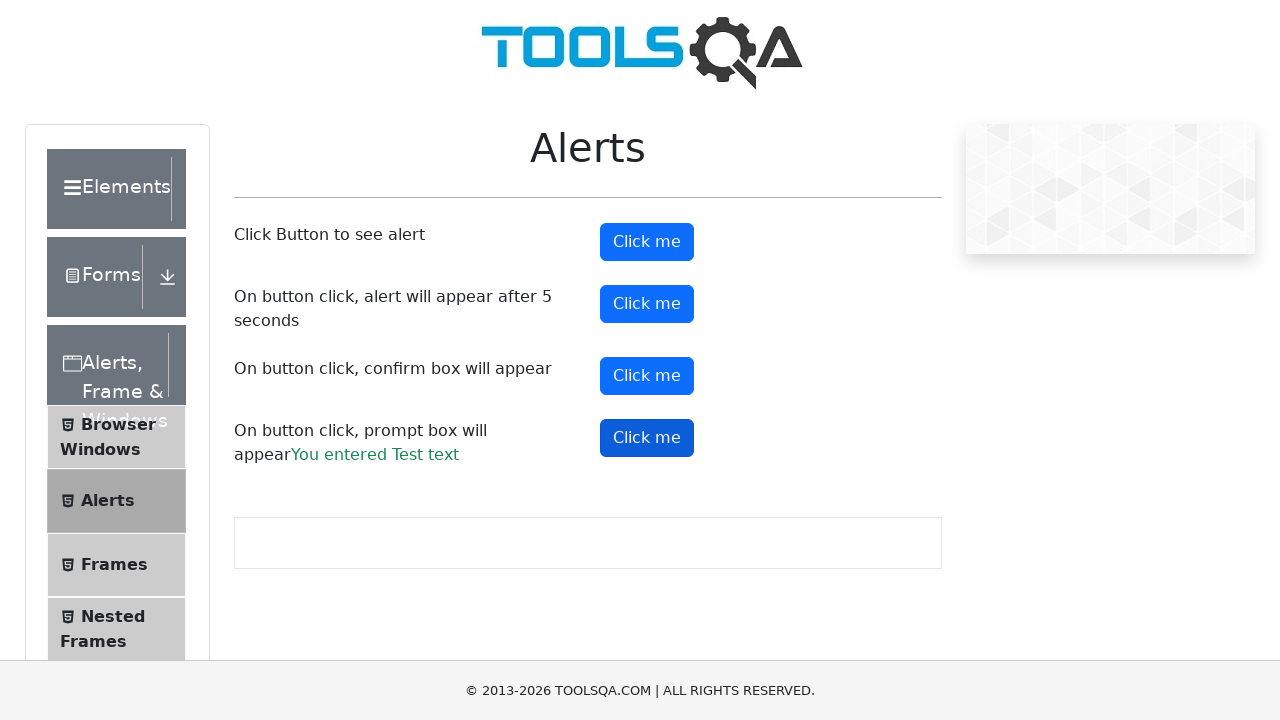

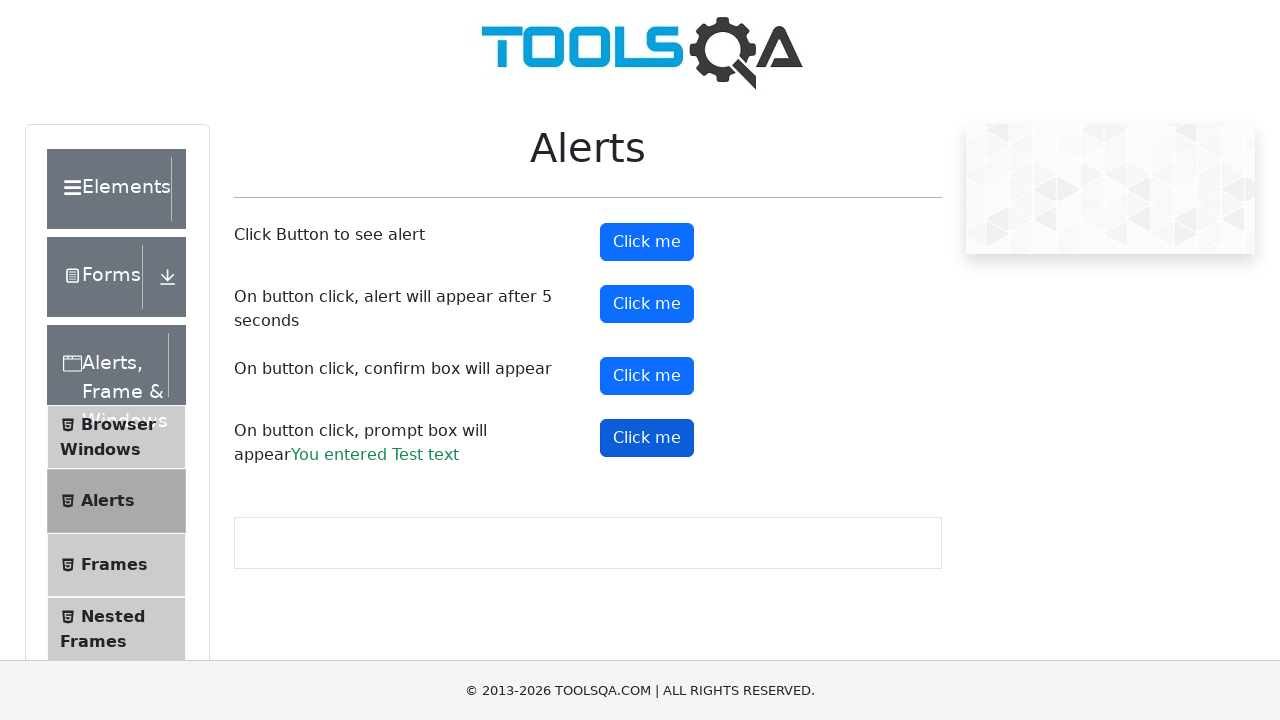